Tests a registration form by filling in first name, last name, and email fields, then submitting and verifying the success message.

Starting URL: http://suninjuly.github.io/registration1.html

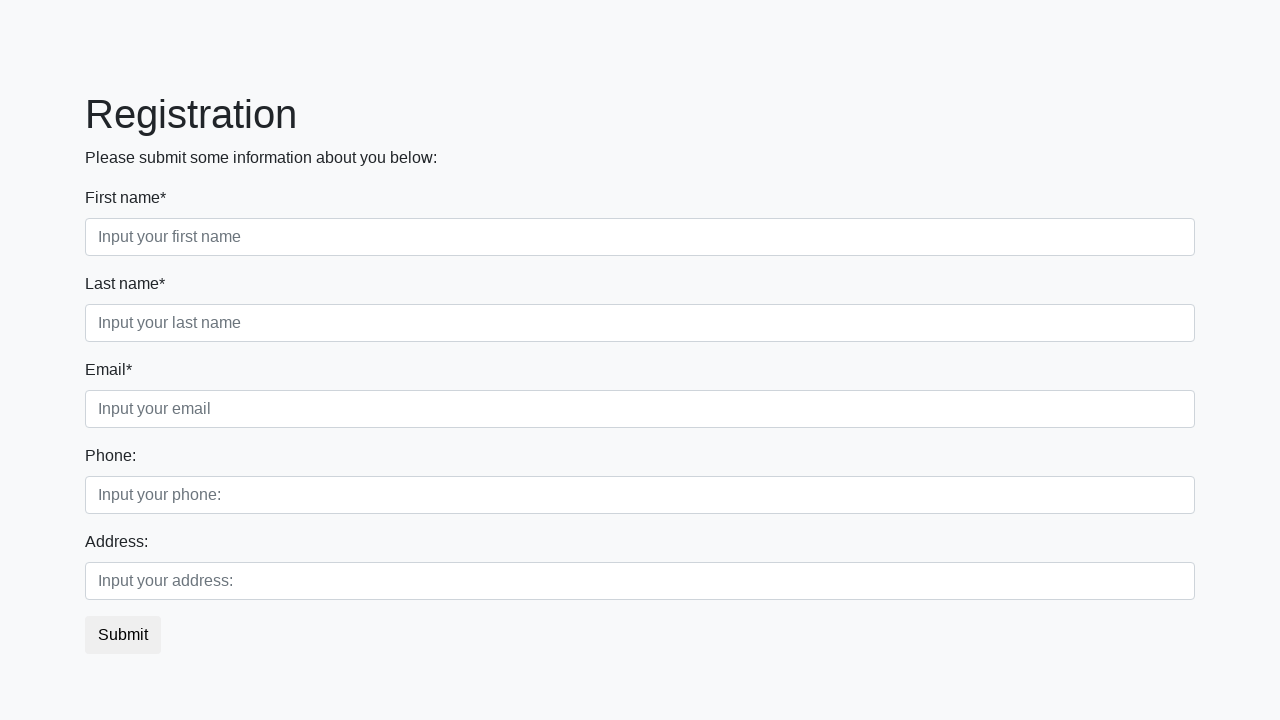

Navigated to registration form page
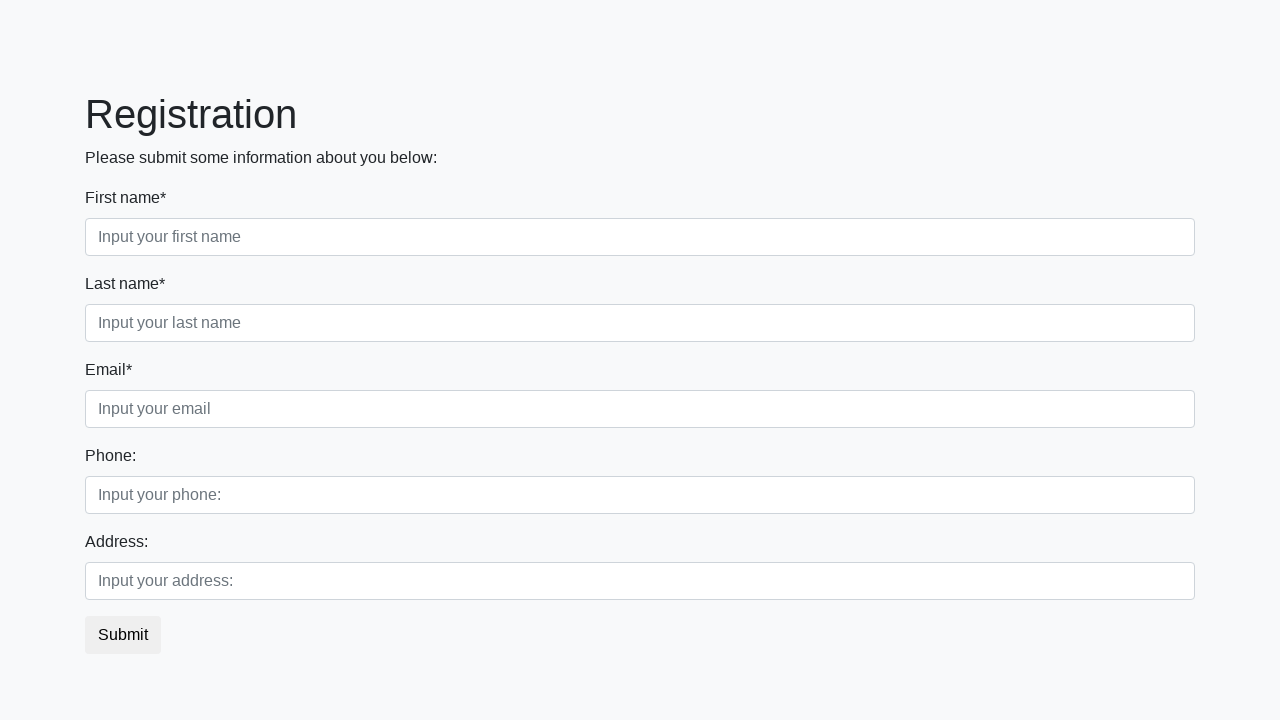

Filled first name field with 'Evgeny' on input[placeholder="Input your first name"]
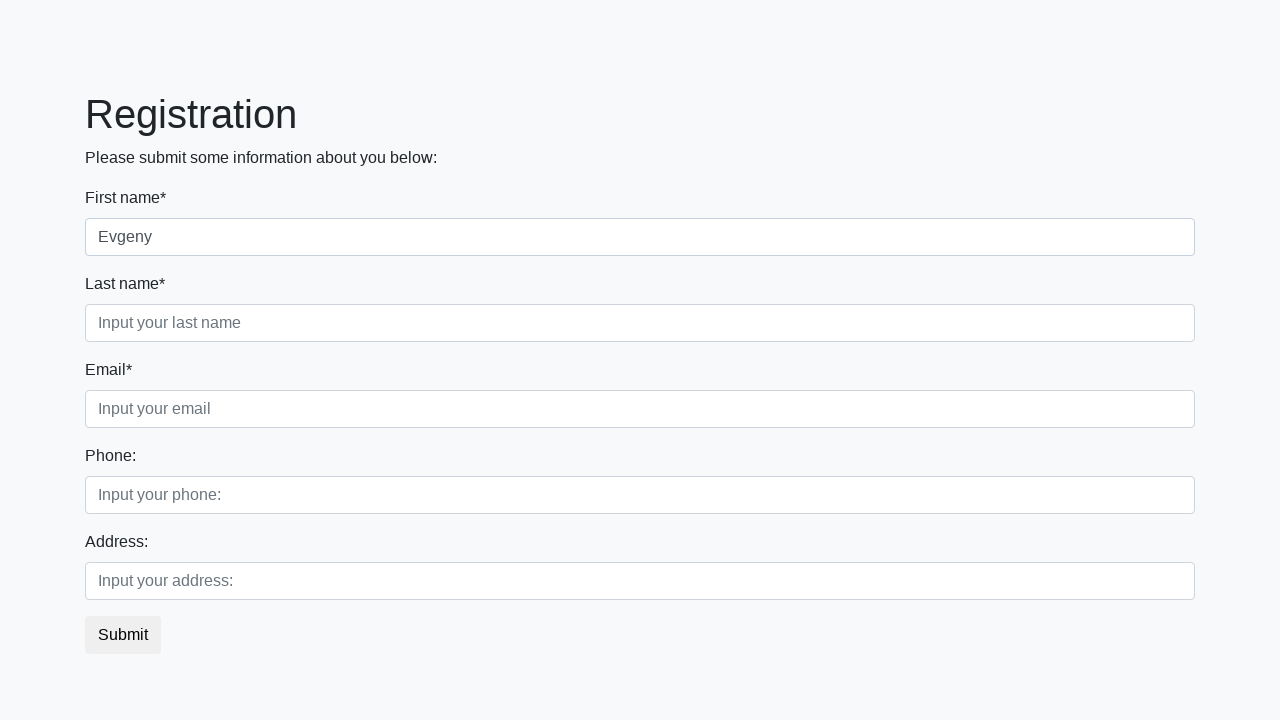

Filled last name field with 'Karamyshev' on input[placeholder="Input your last name"]
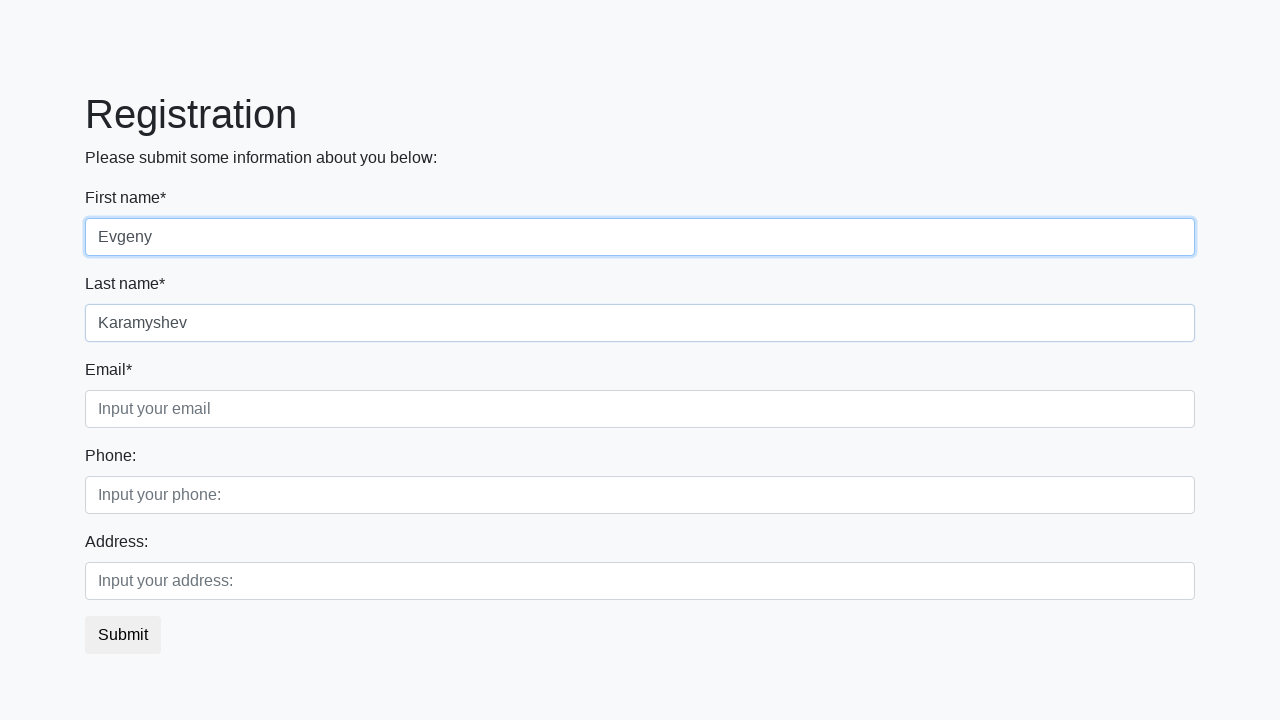

Filled email field with 'karamnot@icloud.com' on input[placeholder="Input your email"]
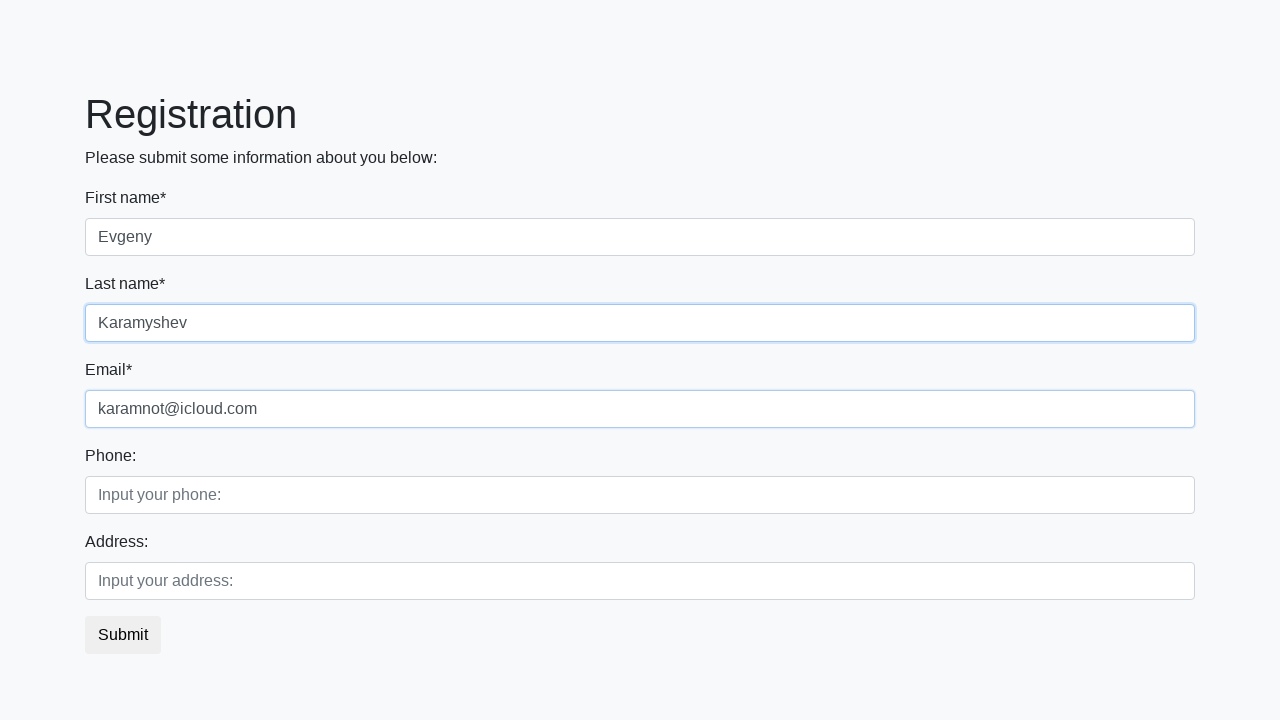

Clicked submit button at (123, 635) on button.btn
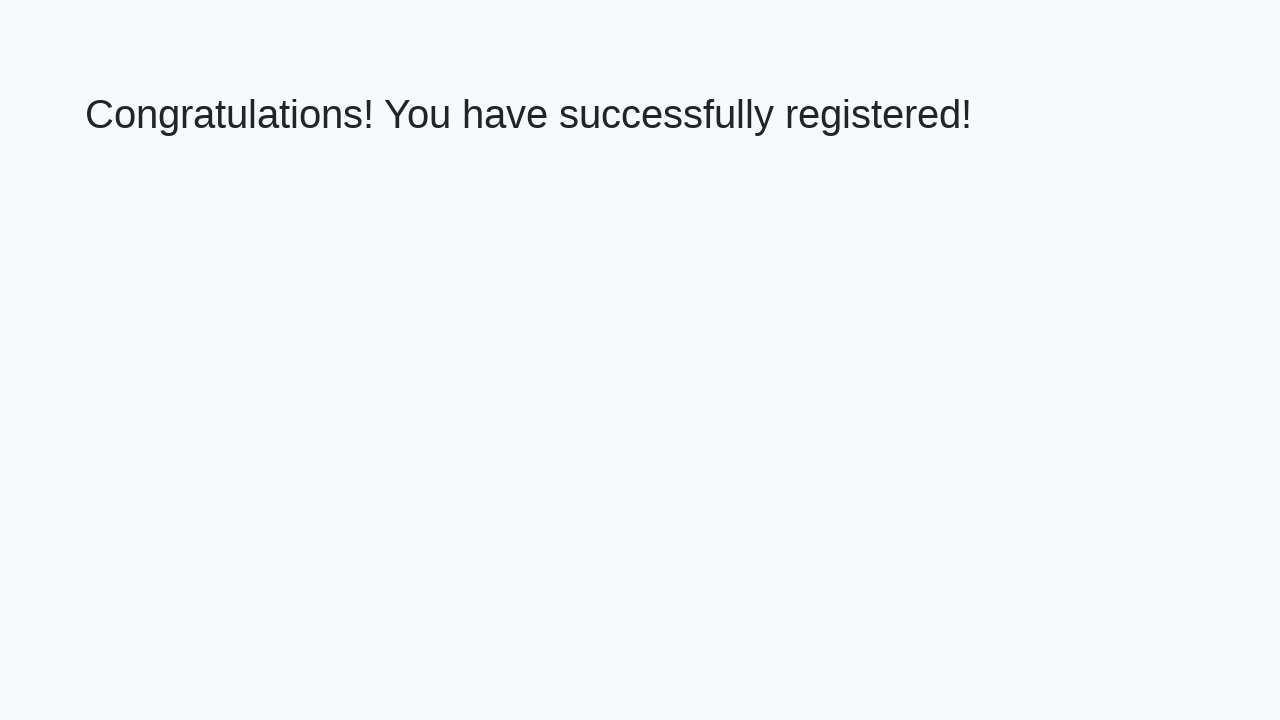

Success message element loaded
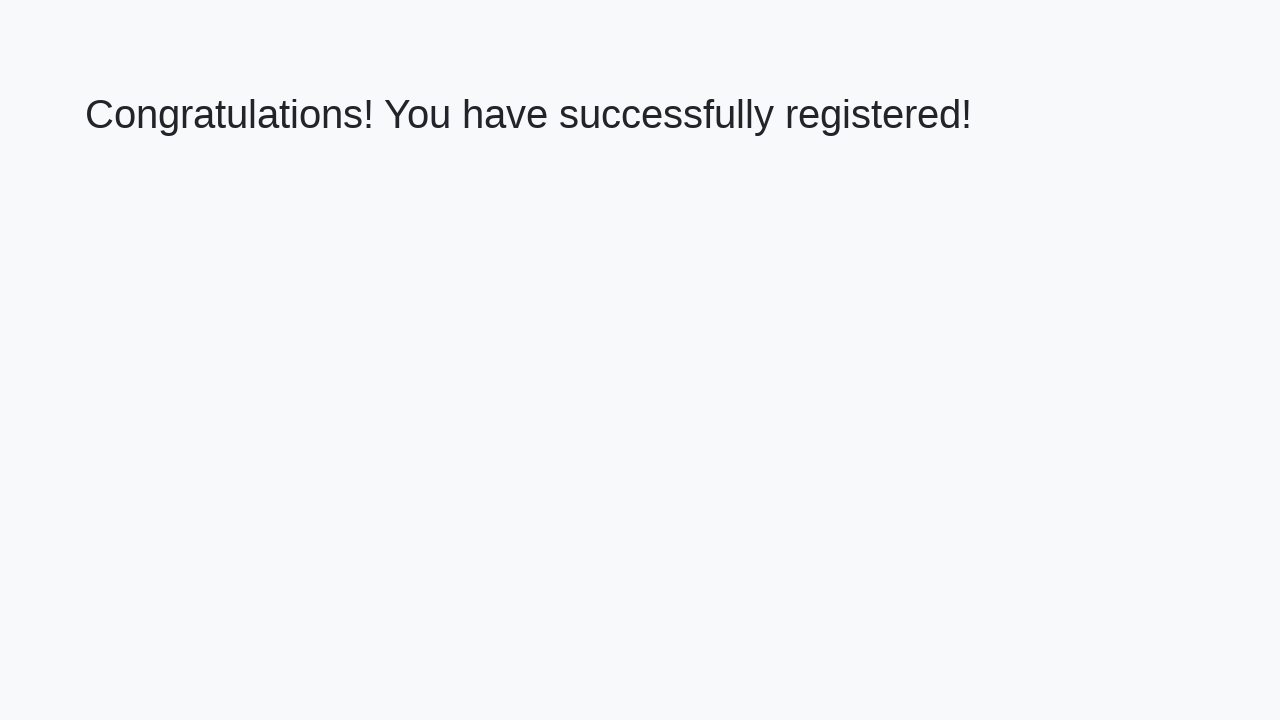

Retrieved success message: 'Congratulations! You have successfully registered!'
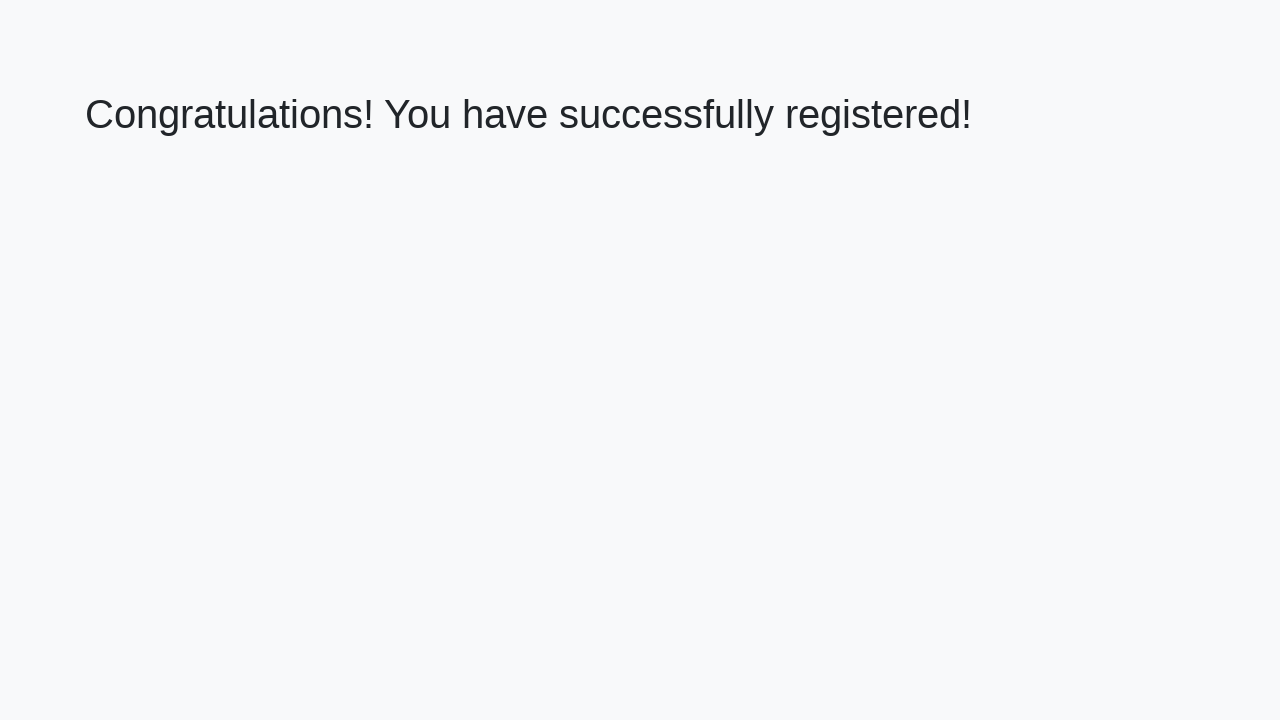

Verified success message matches expected text
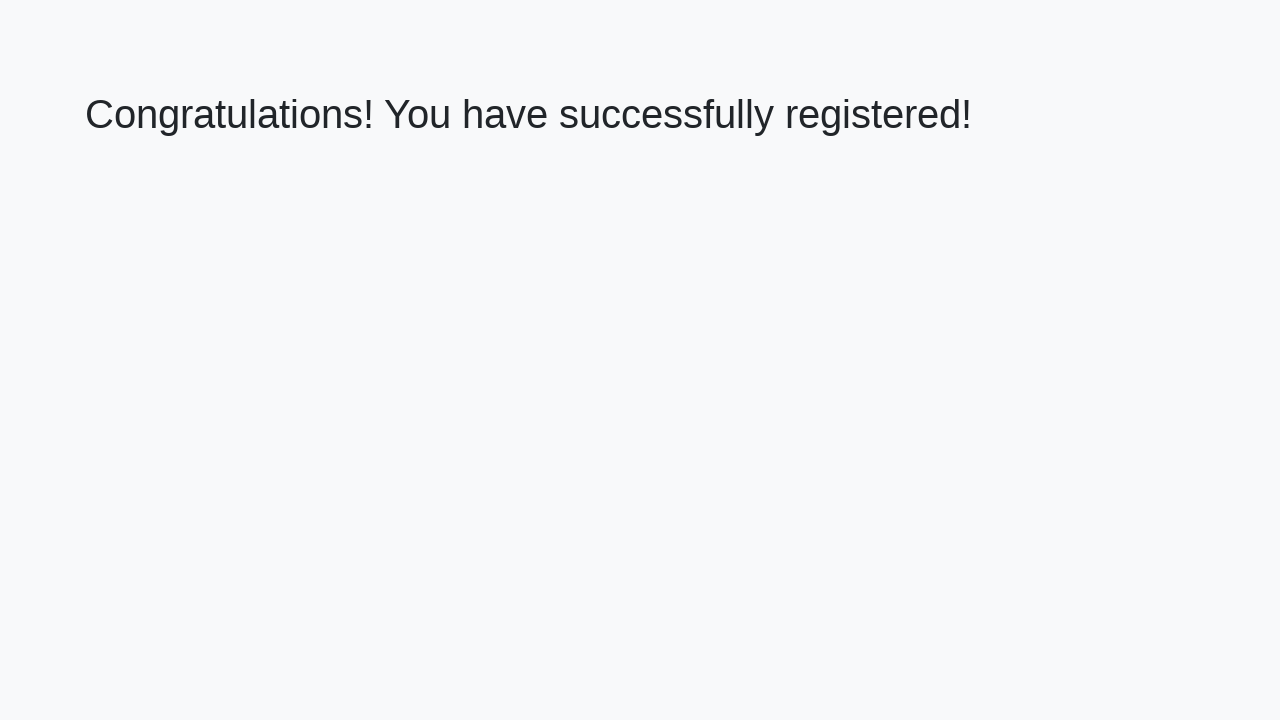

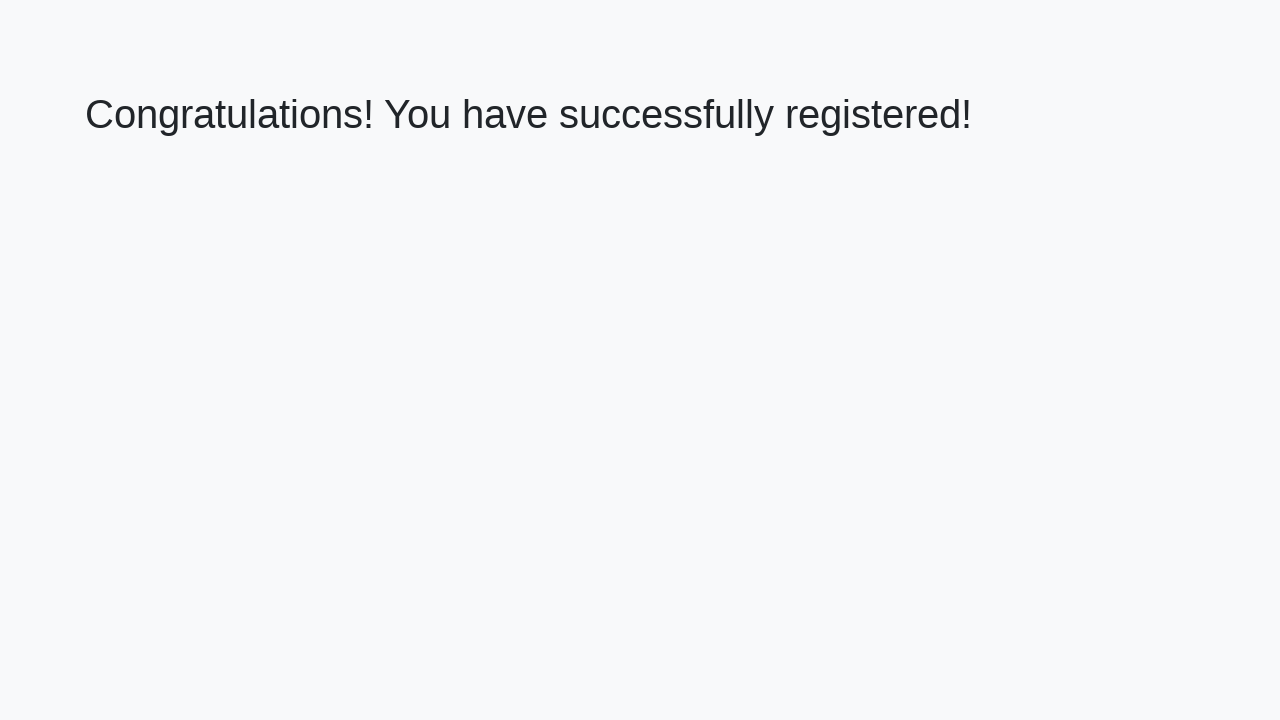